Tests GitHub advanced search by selecting Python language, setting stars filter to >20000, specifying a filename, and submitting the search form.

Starting URL: https://github.com/search/advanced

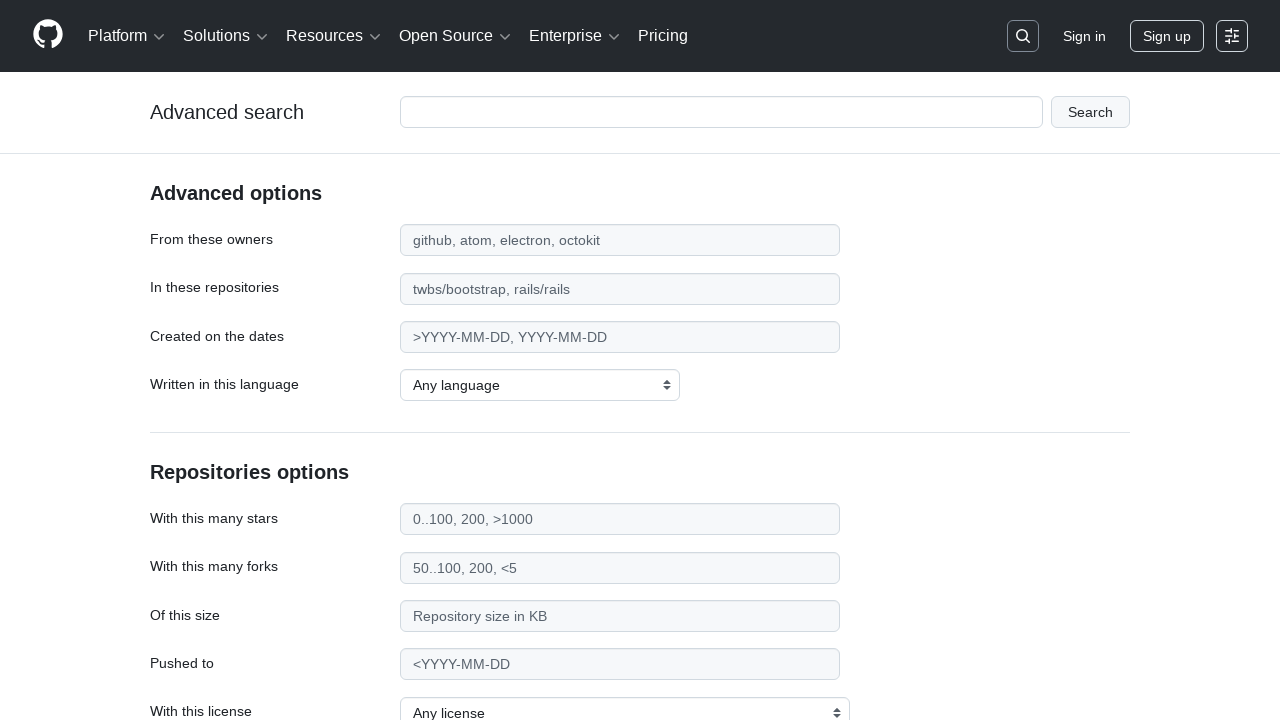

Selected Python language from dropdown on select#search_language
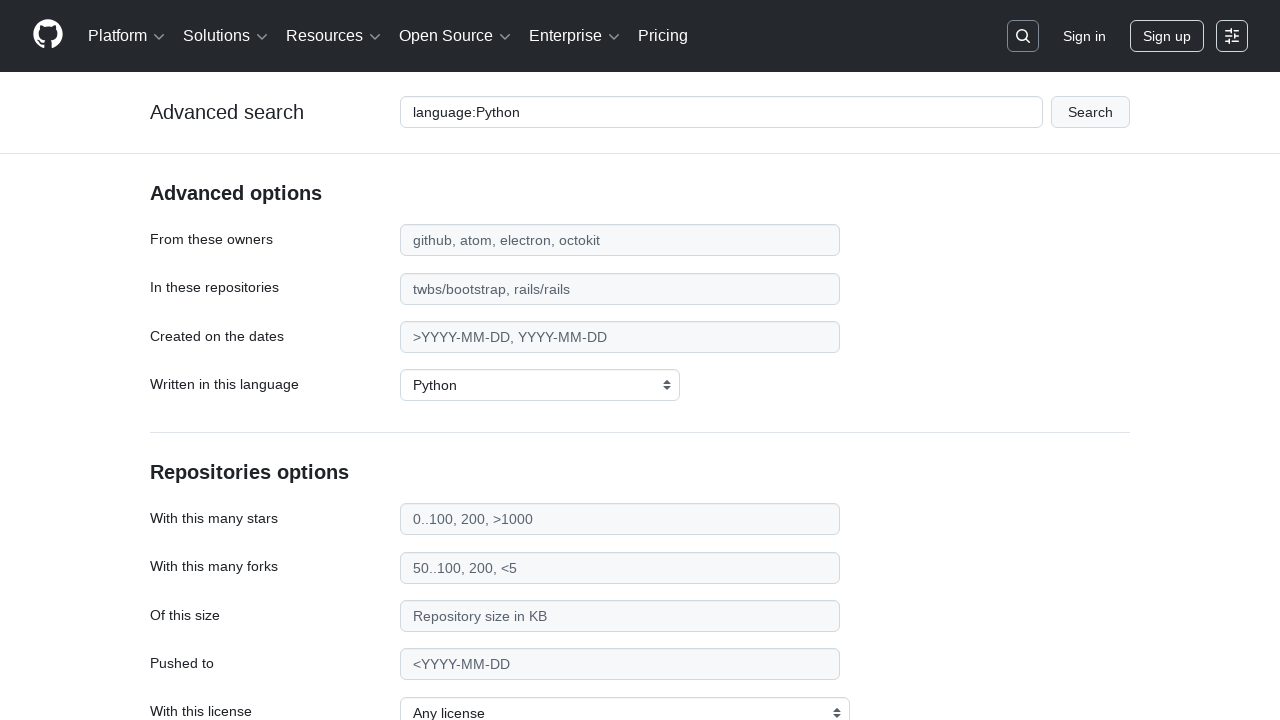

Filled stars filter with '>20000' on input#search_stars
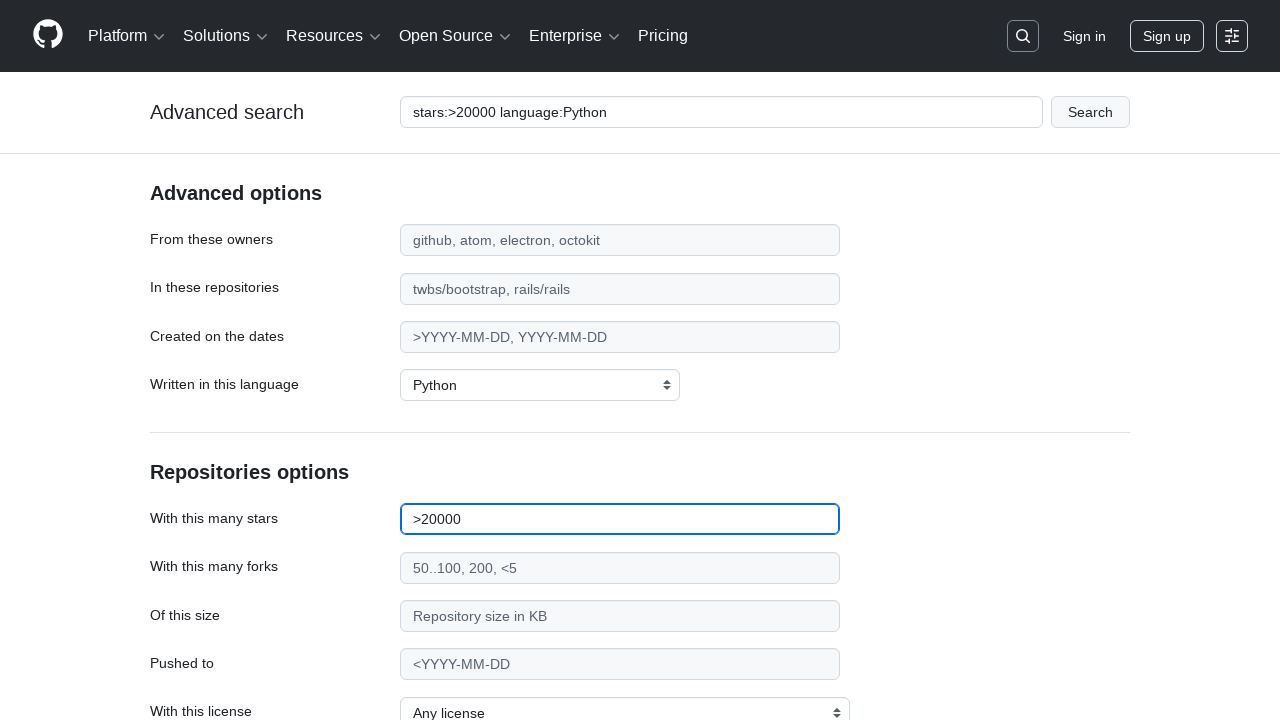

Filled filename filter with 'environment.yml' on input#search_filename
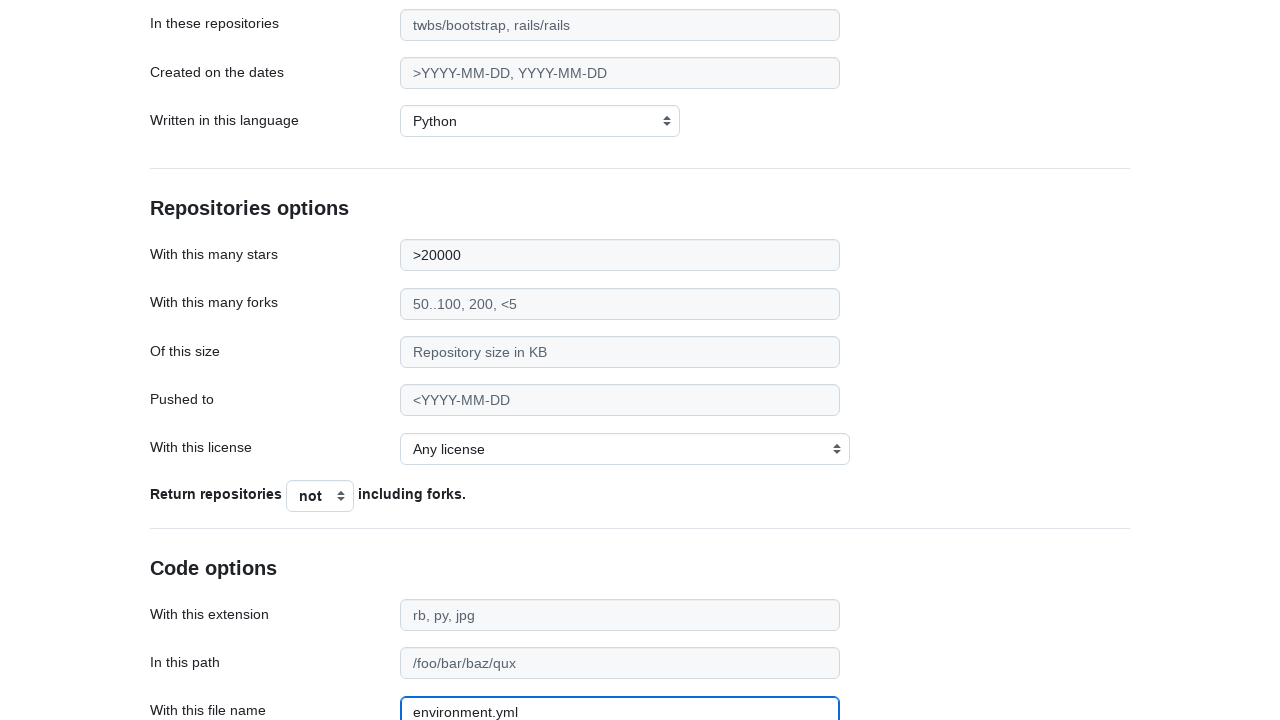

Clicked search button to submit advanced search form at (190, 575) on div.form-group.flattened button
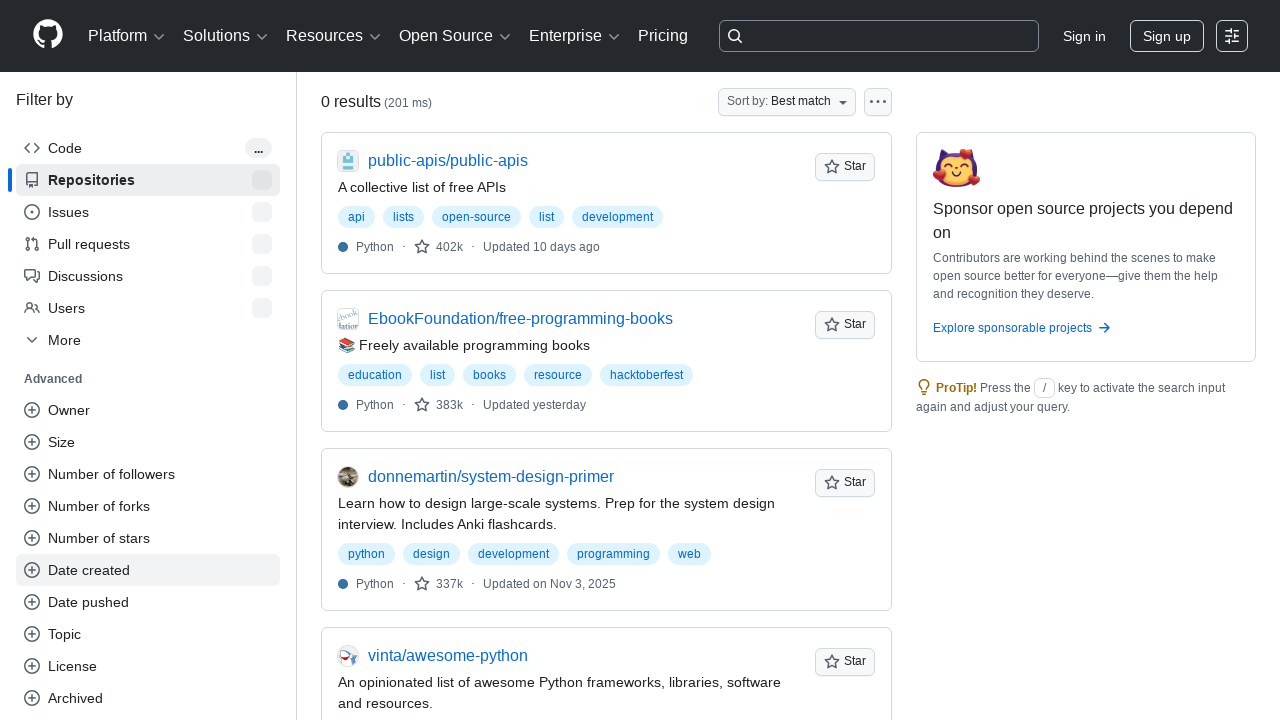

Search results loaded and network idle
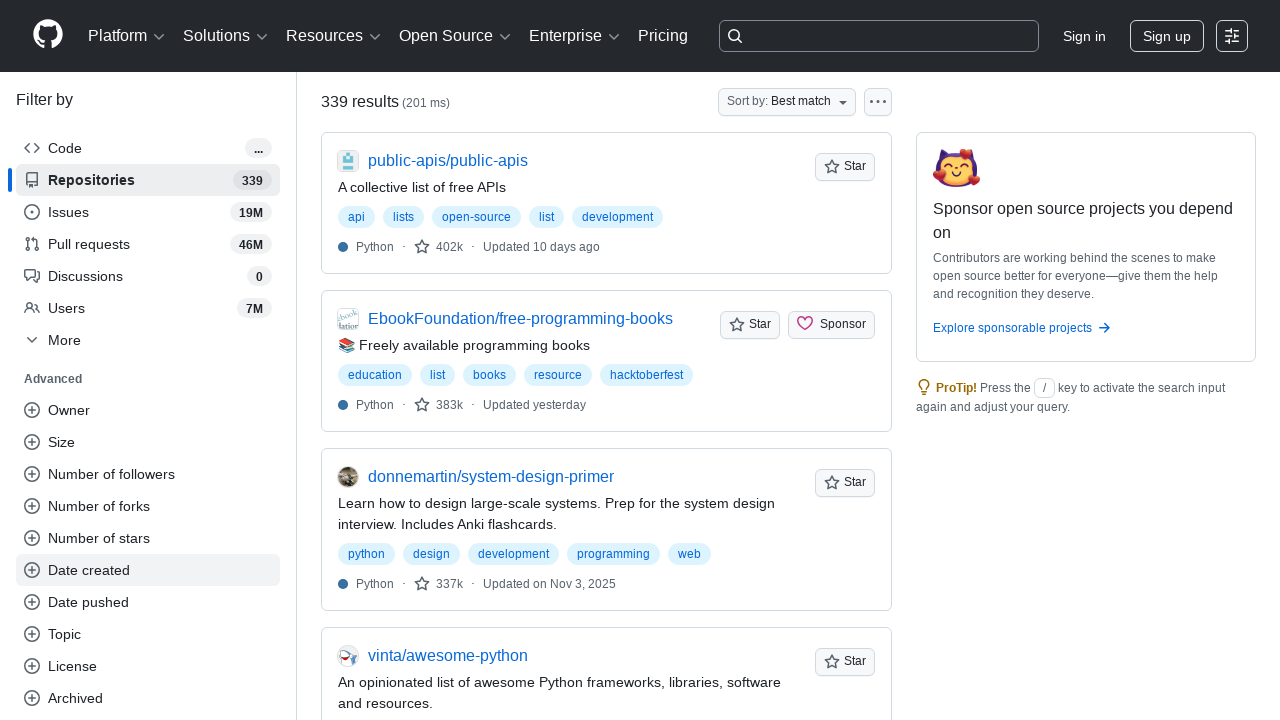

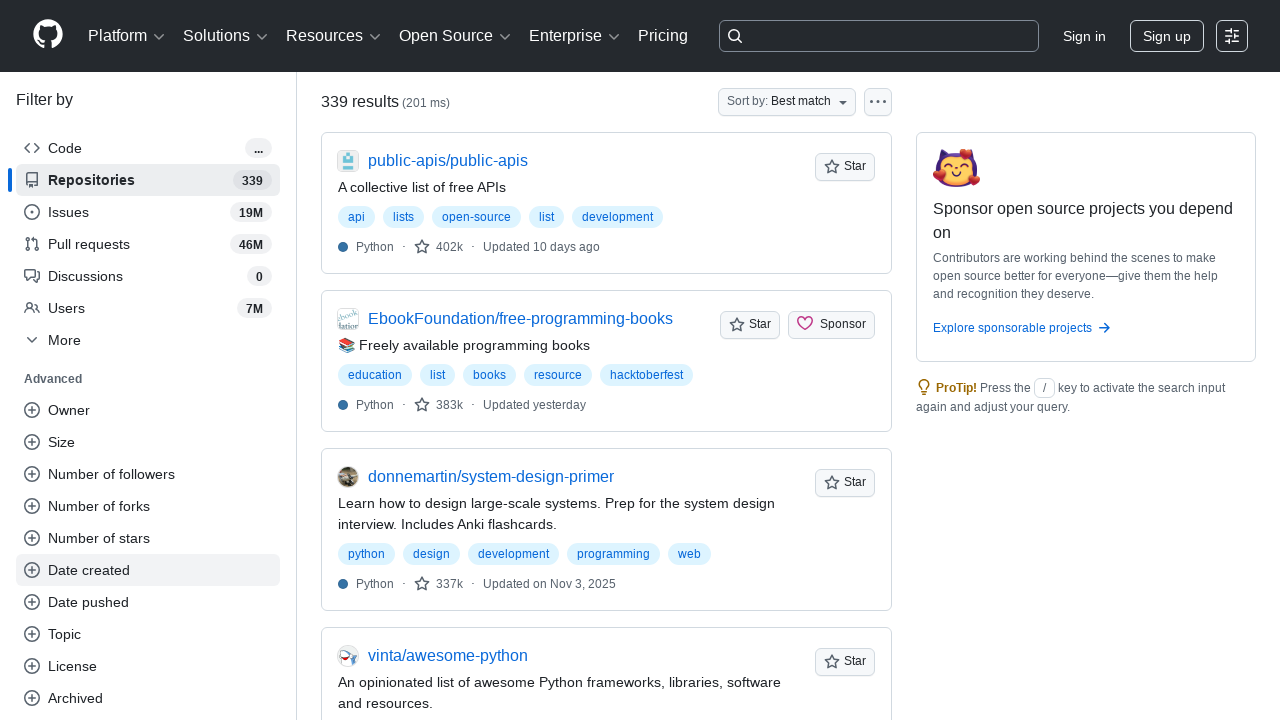